Tests search with a partial word that should not match any books and verifies appropriate warning message

Starting URL: https://www.sharelane.com/cgi-bin/main.py

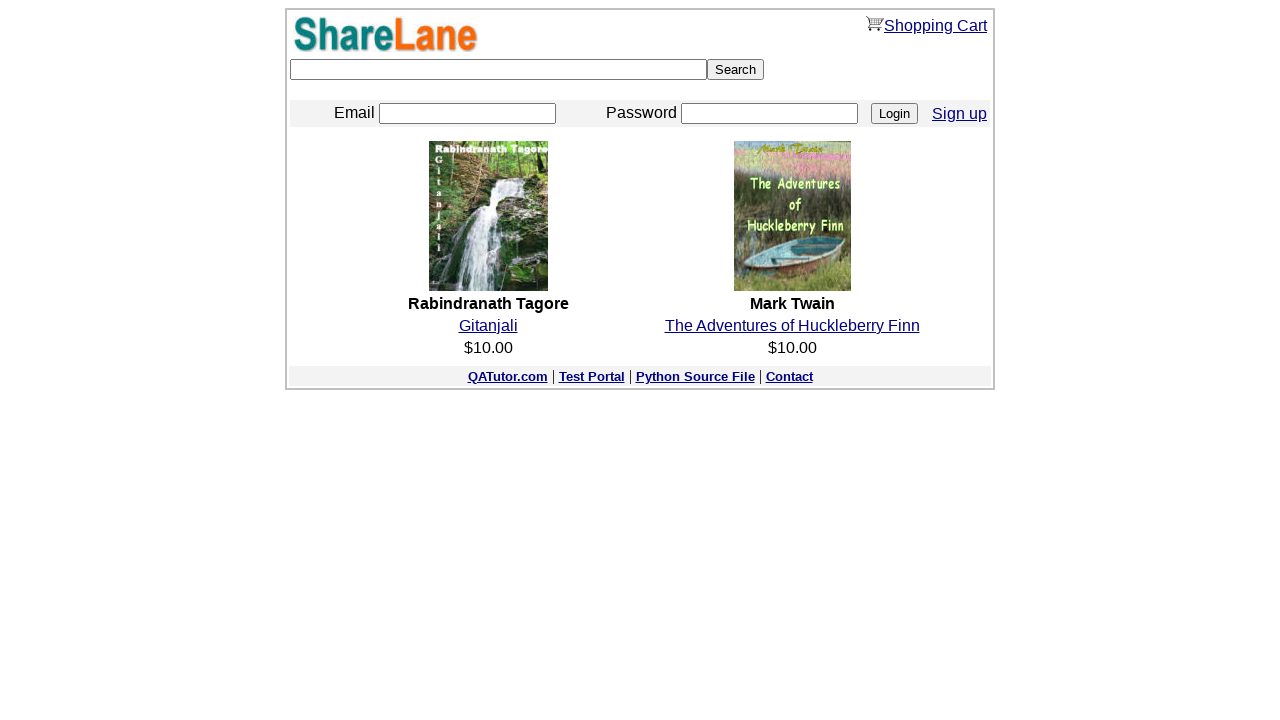

Filled search field with partial word 'Powe' on input[name='keyword']
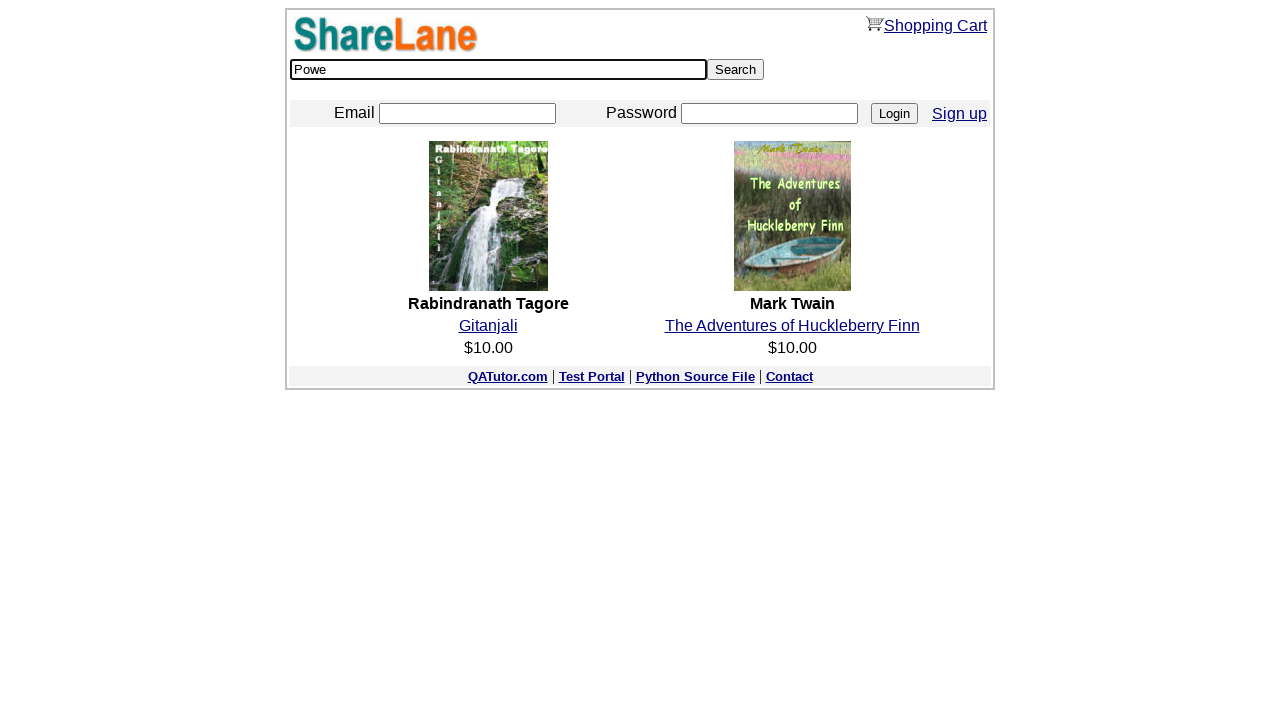

Clicked Search button to search for partial word at (736, 70) on input[value='Search']
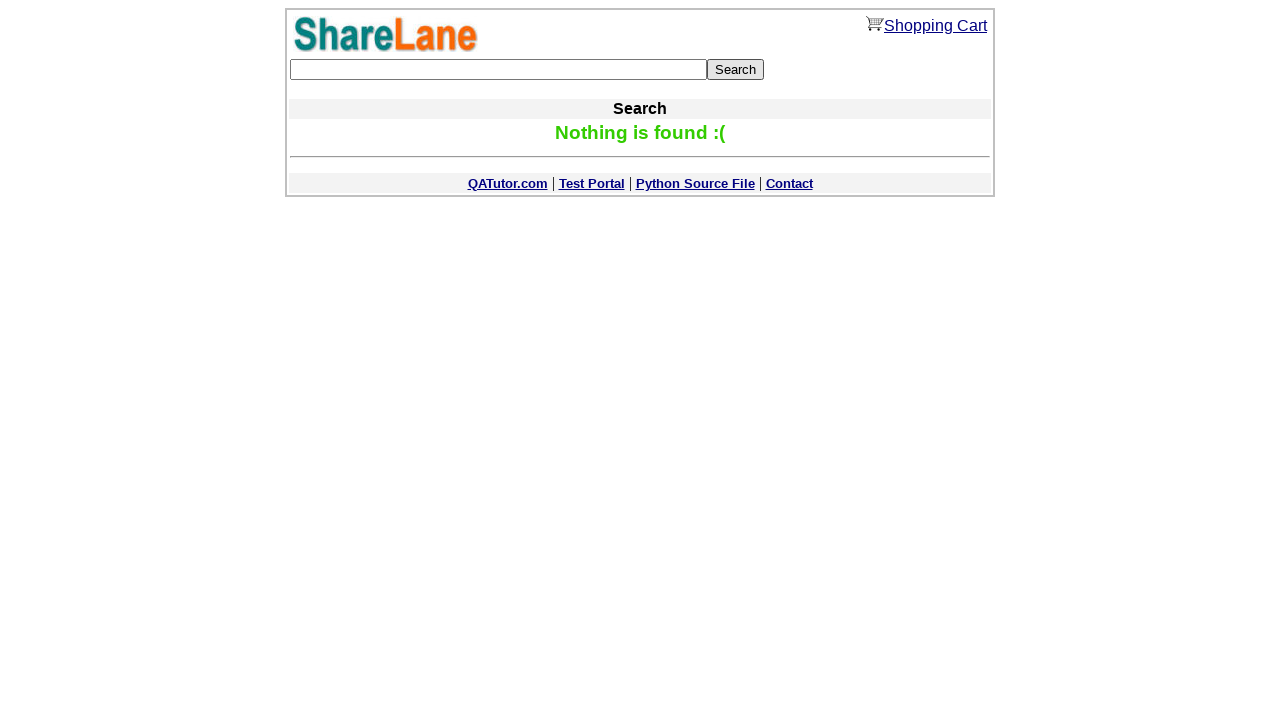

Search results page loaded
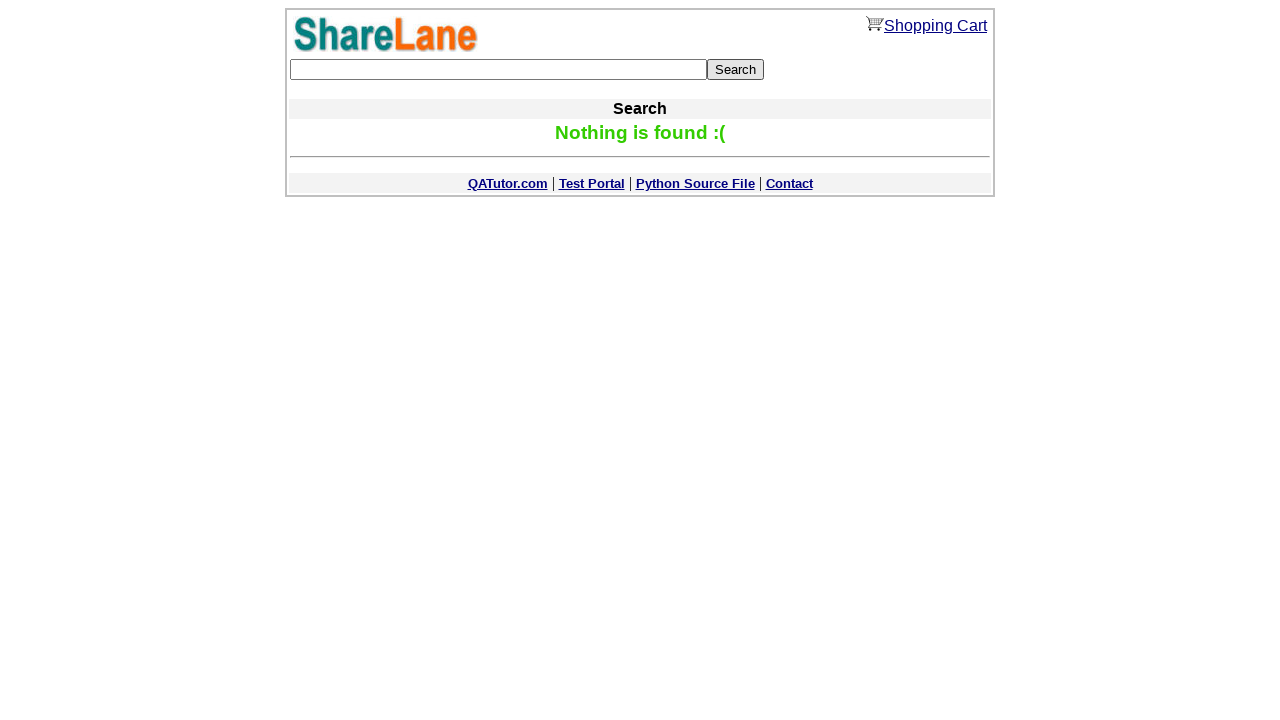

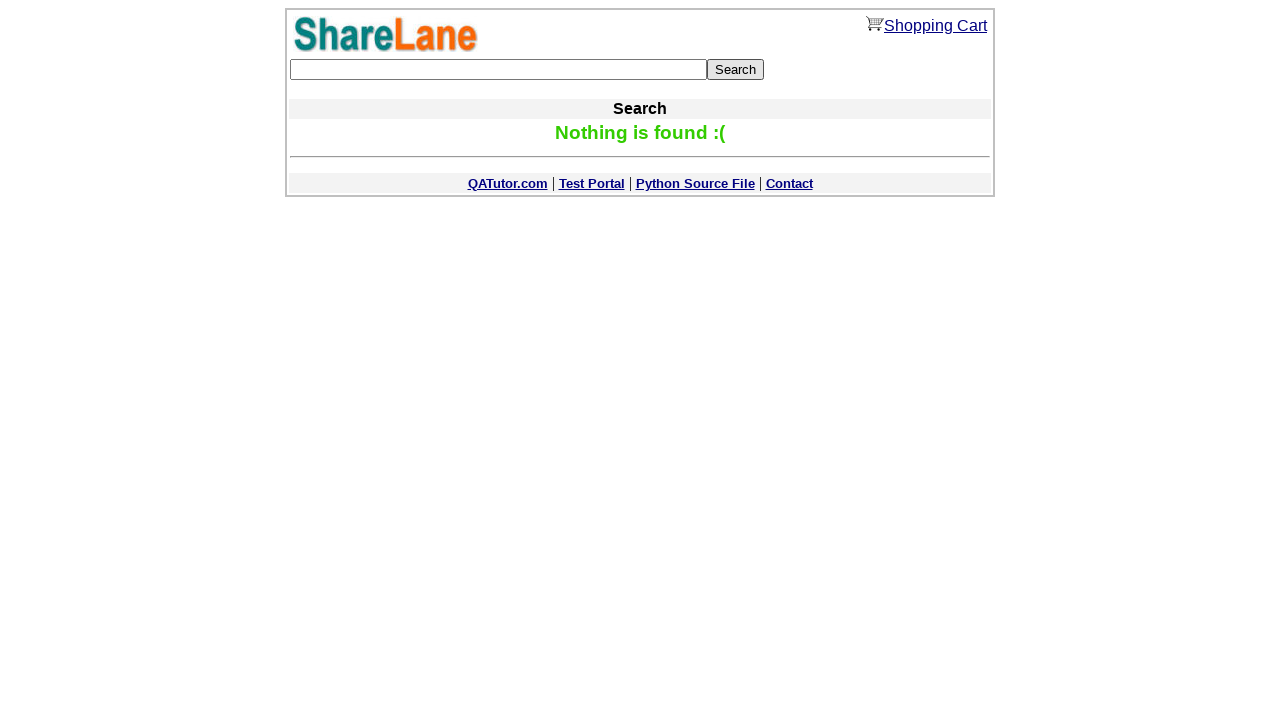